Tests interacting with a JavaScript prompt by entering text and accepting it, then verifying the entered text is displayed

Starting URL: https://www.qa-practice.com/elements/alert/prompt

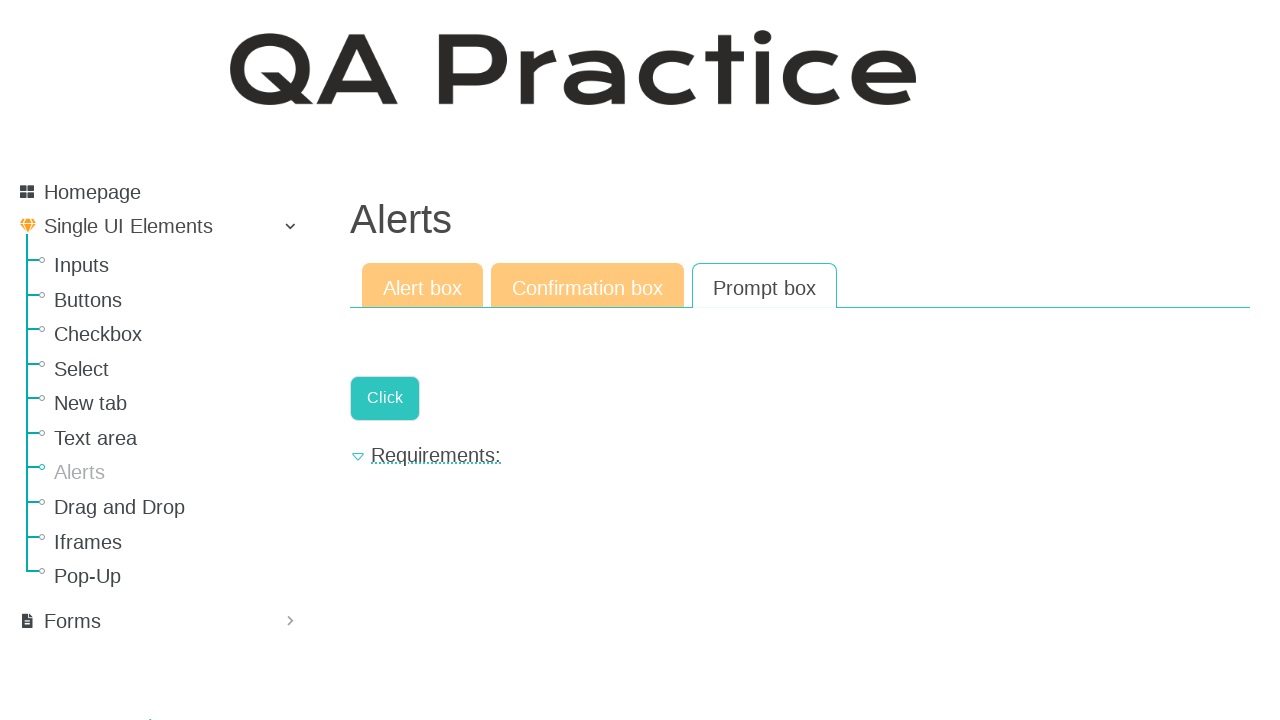

Set up dialog handler to accept prompt with text 'Превед медвед'
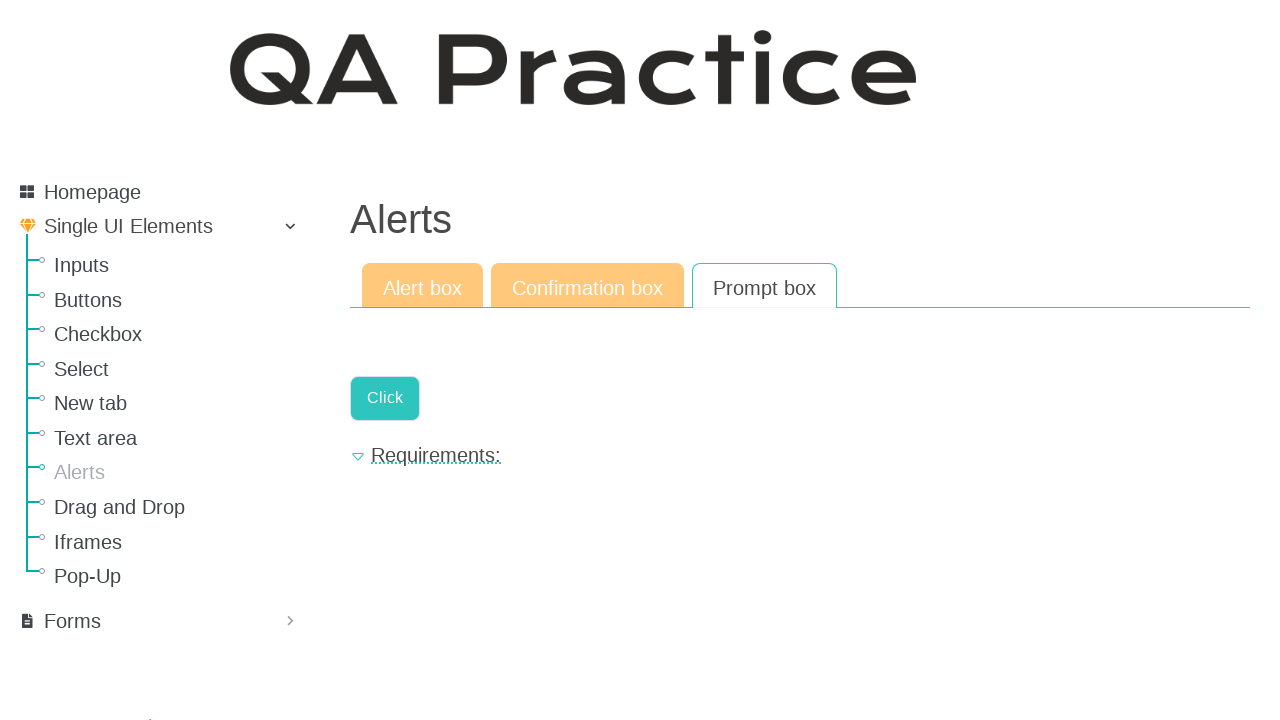

Clicked button to trigger JavaScript prompt dialog at (385, 398) on .a-button
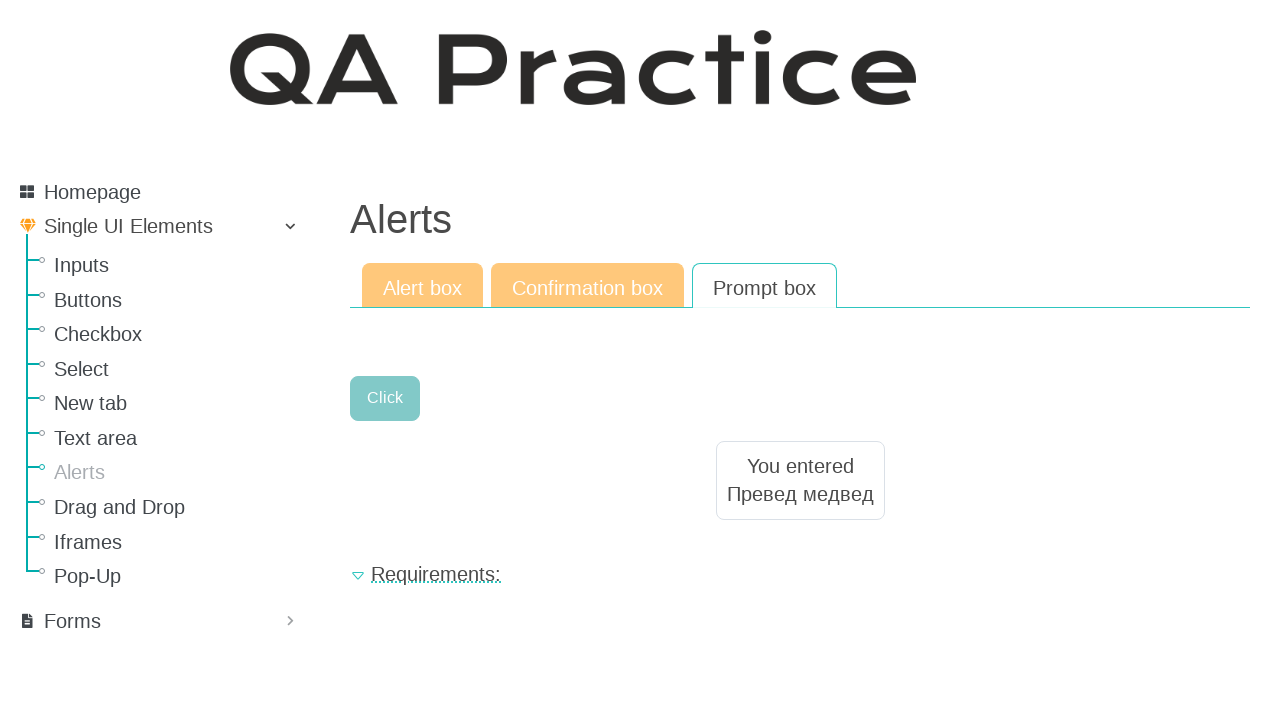

Retrieved result text from #result-text element
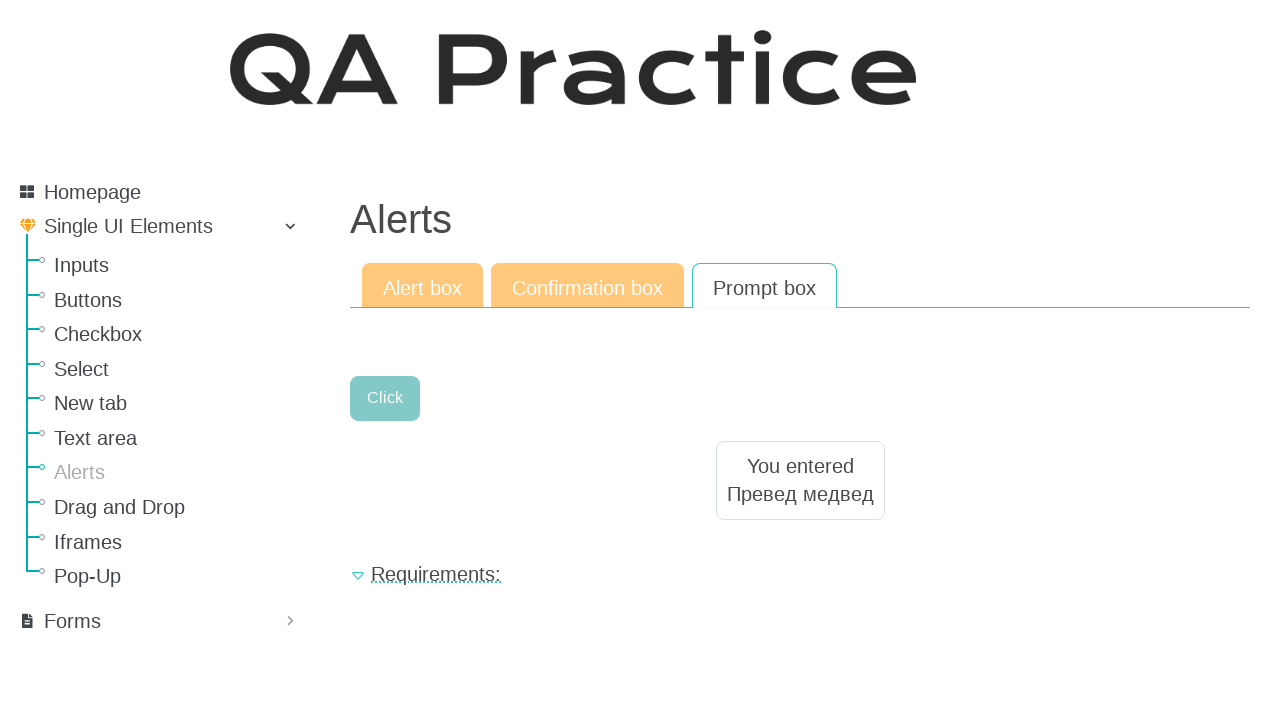

Verified that entered text matches displayed result text
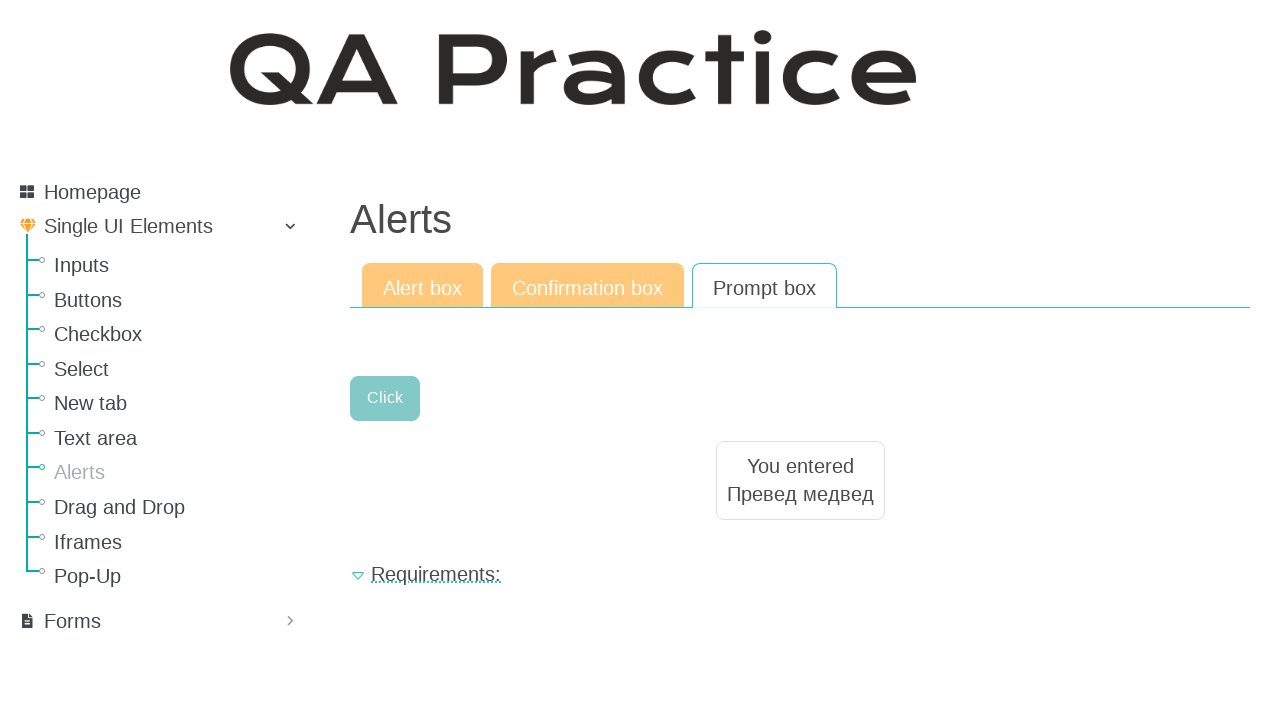

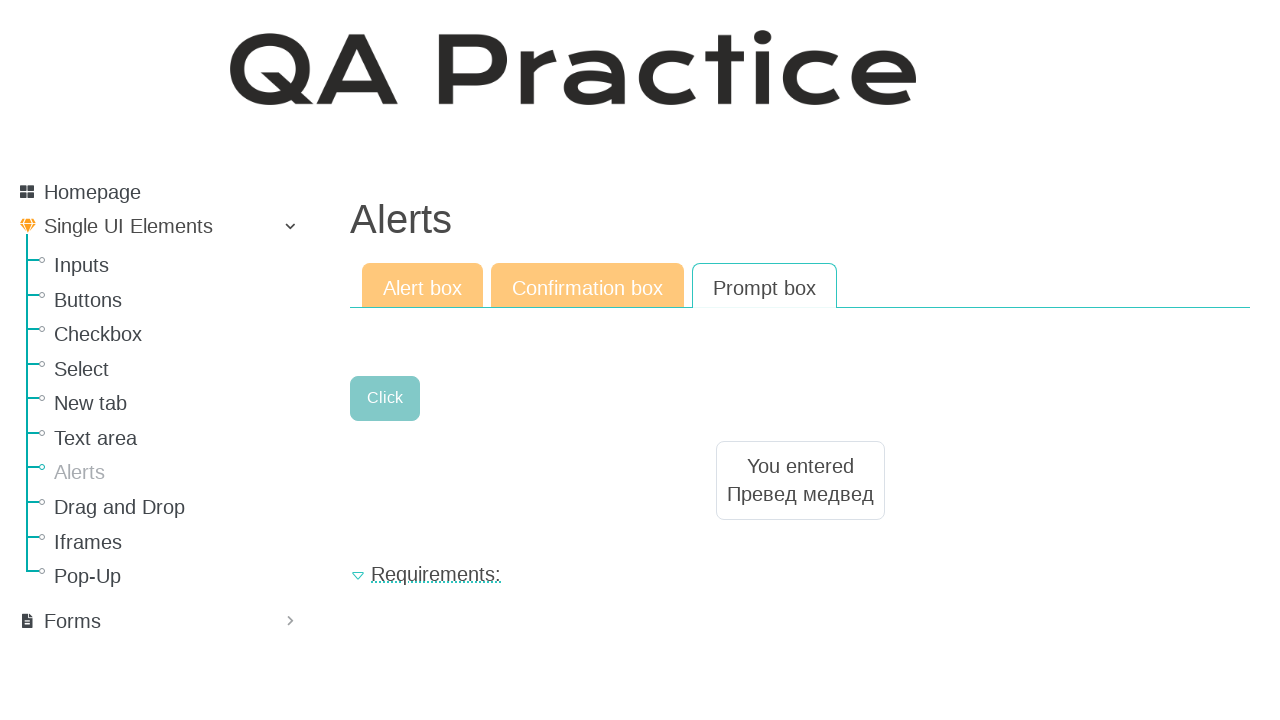